Navigates to DuckDuckGo homepage and sets browser window size/position using browser configuration.

Starting URL: https://www.duckduckgo.com

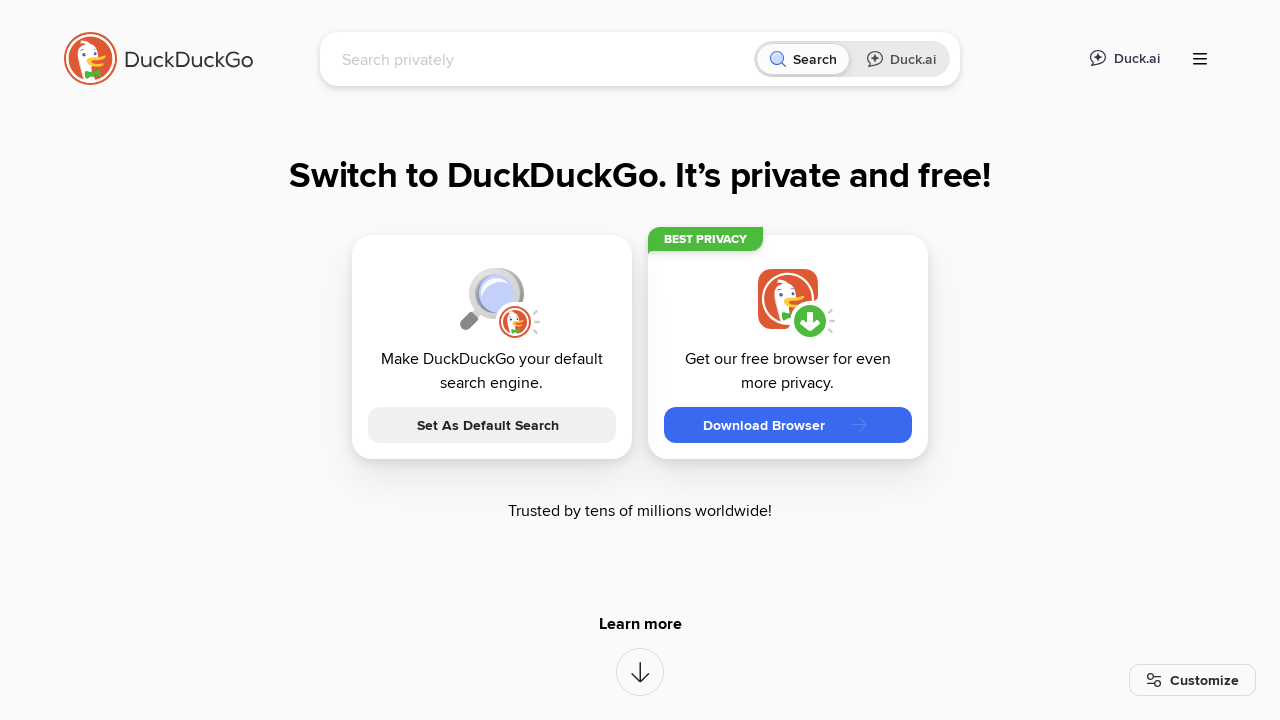

Set browser viewport size to 80x80 pixels
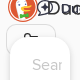

Waited for page to reach domcontentloaded state
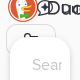

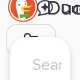